Tests editing a todo item by double-clicking, filling new text, and pressing Enter

Starting URL: https://demo.playwright.dev/todomvc

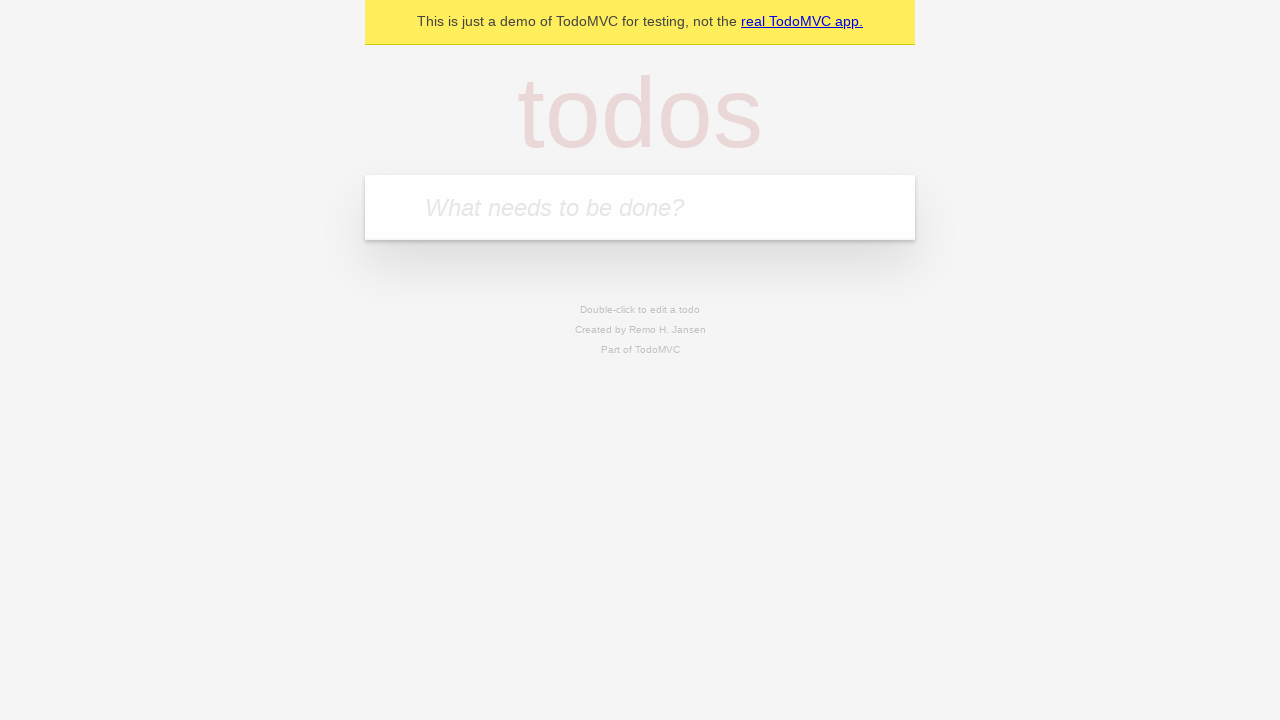

Filled new todo field with 'buy some cheese' on .new-todo
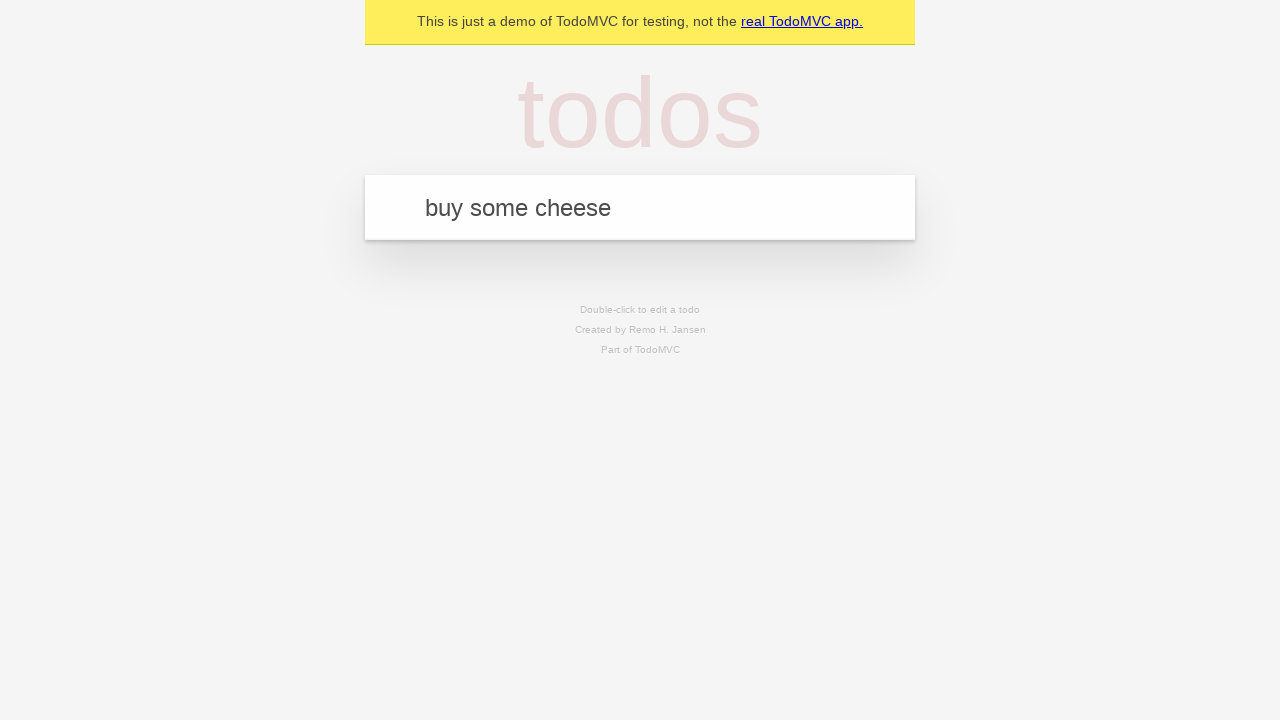

Pressed Enter to add first todo on .new-todo
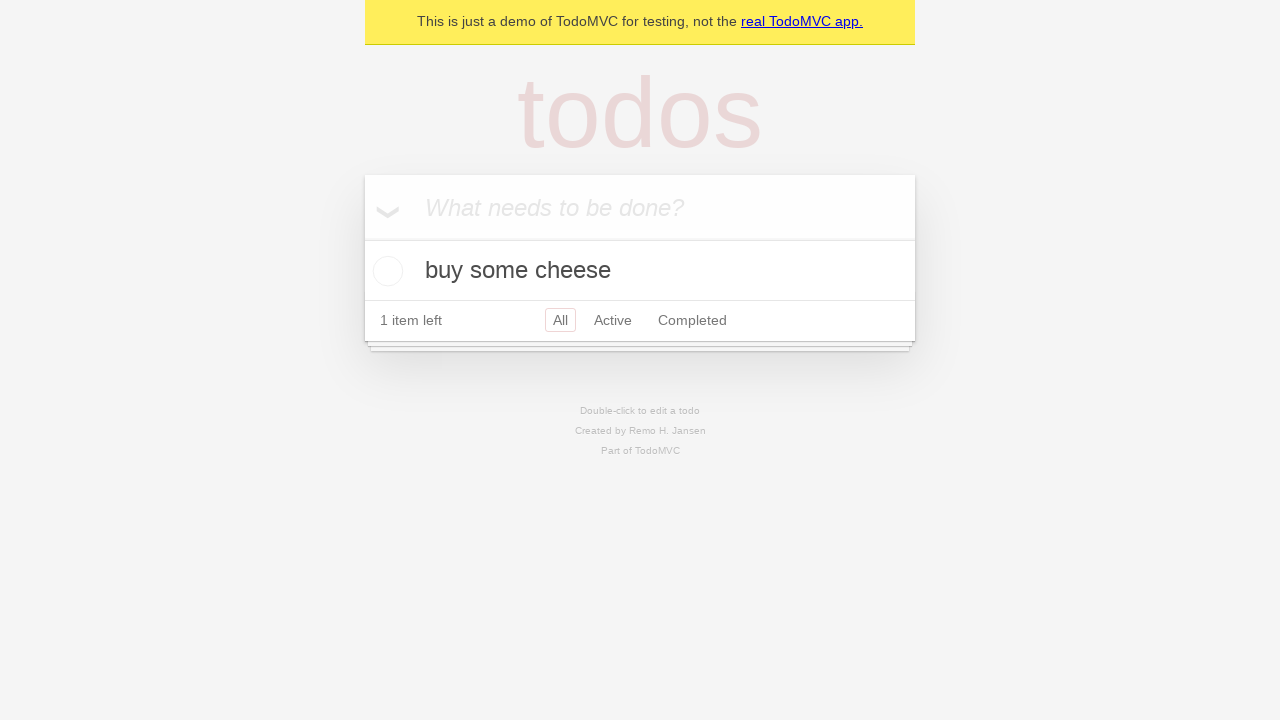

Filled new todo field with 'feed the cat' on .new-todo
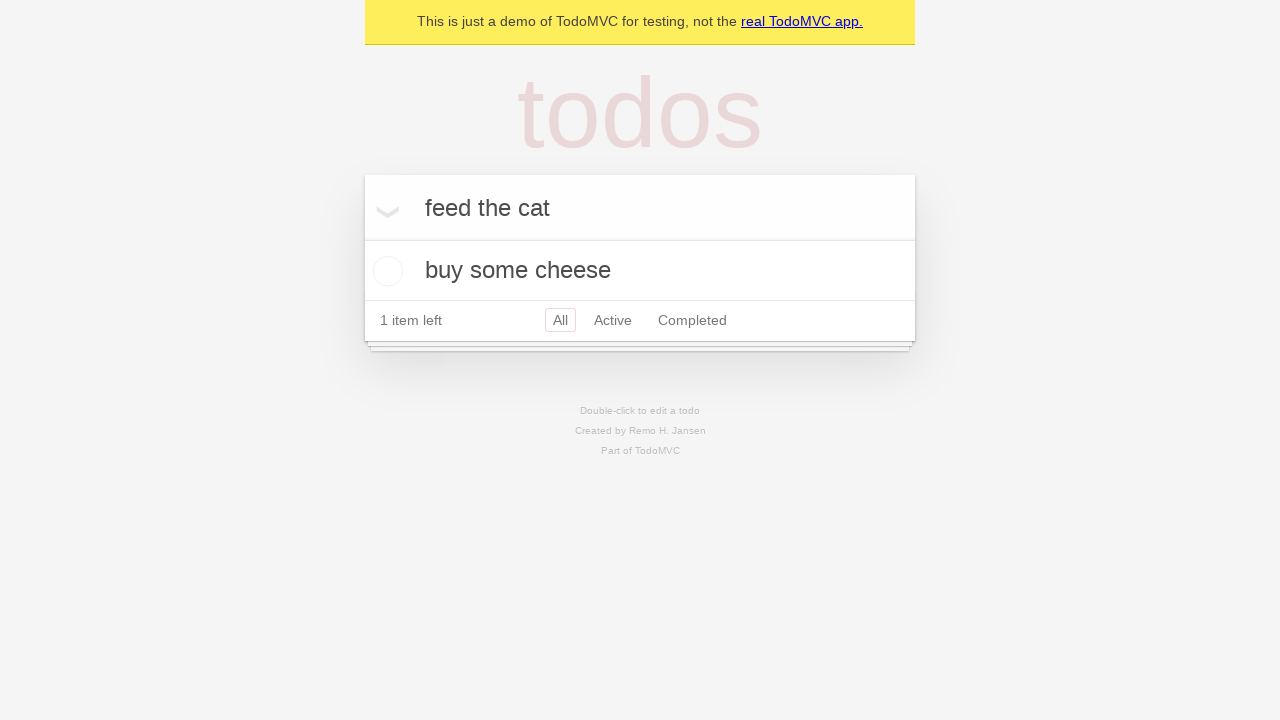

Pressed Enter to add second todo on .new-todo
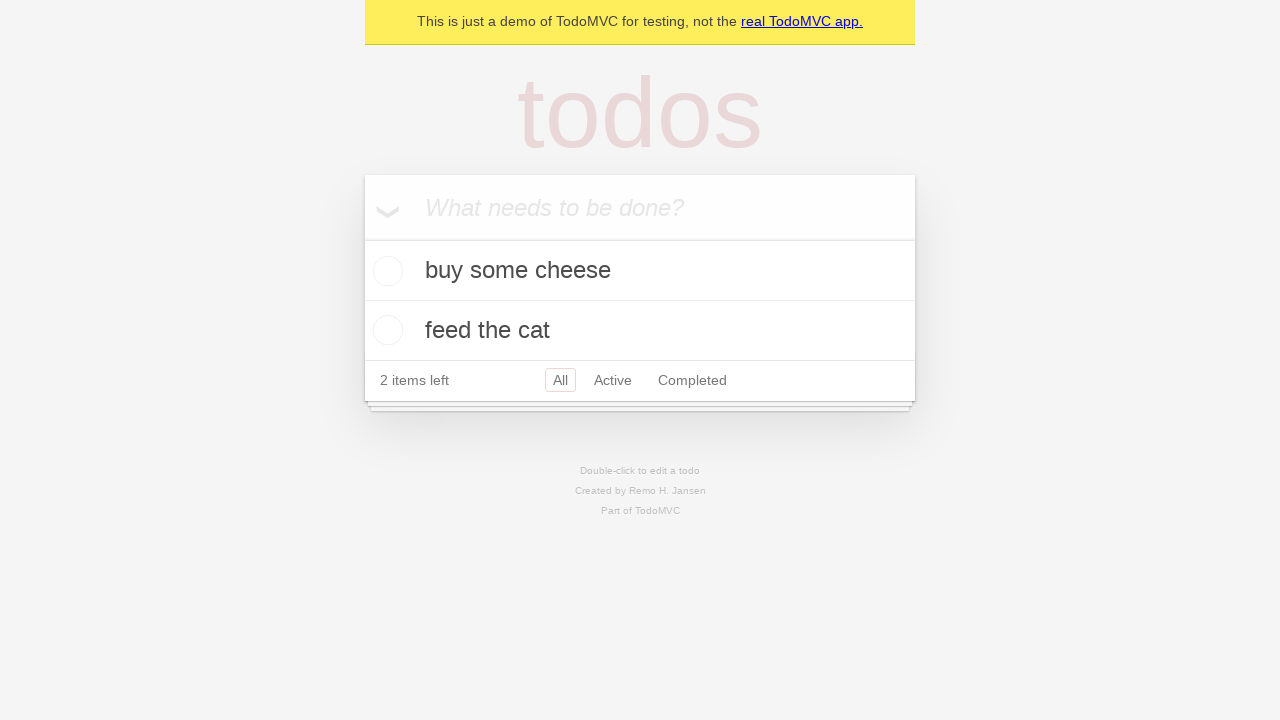

Filled new todo field with 'book a doctors appointment' on .new-todo
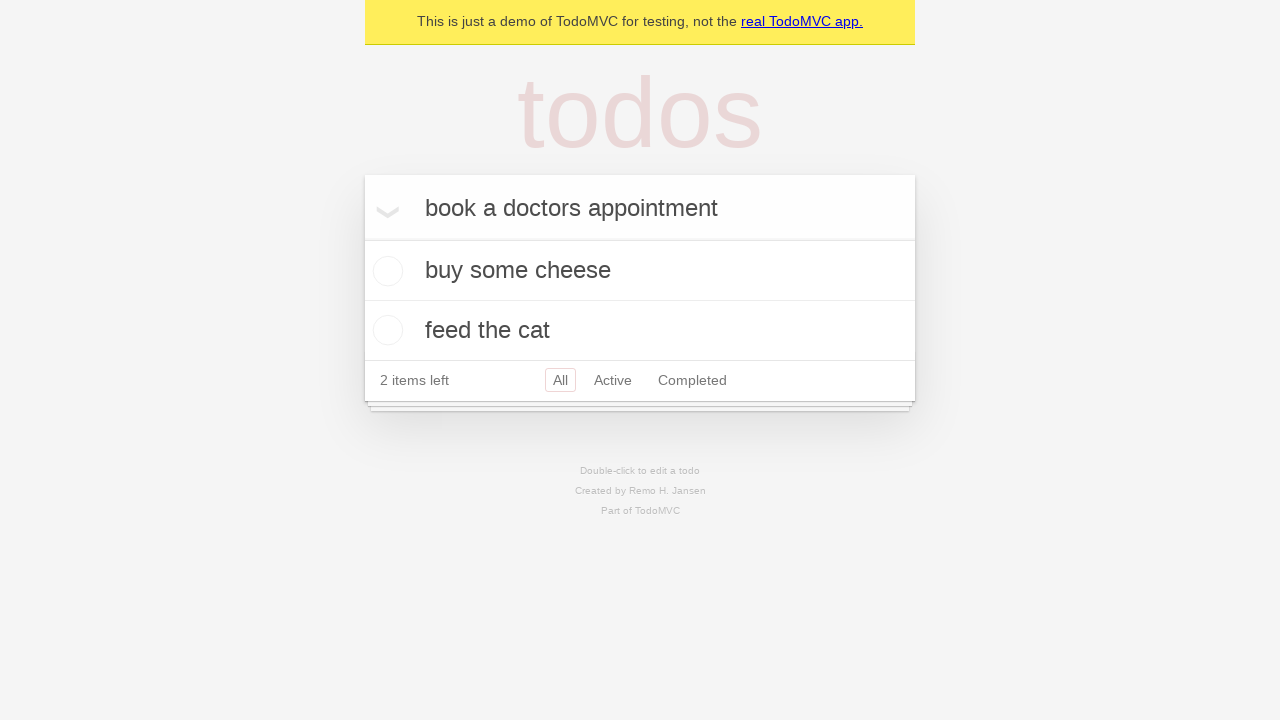

Pressed Enter to add third todo on .new-todo
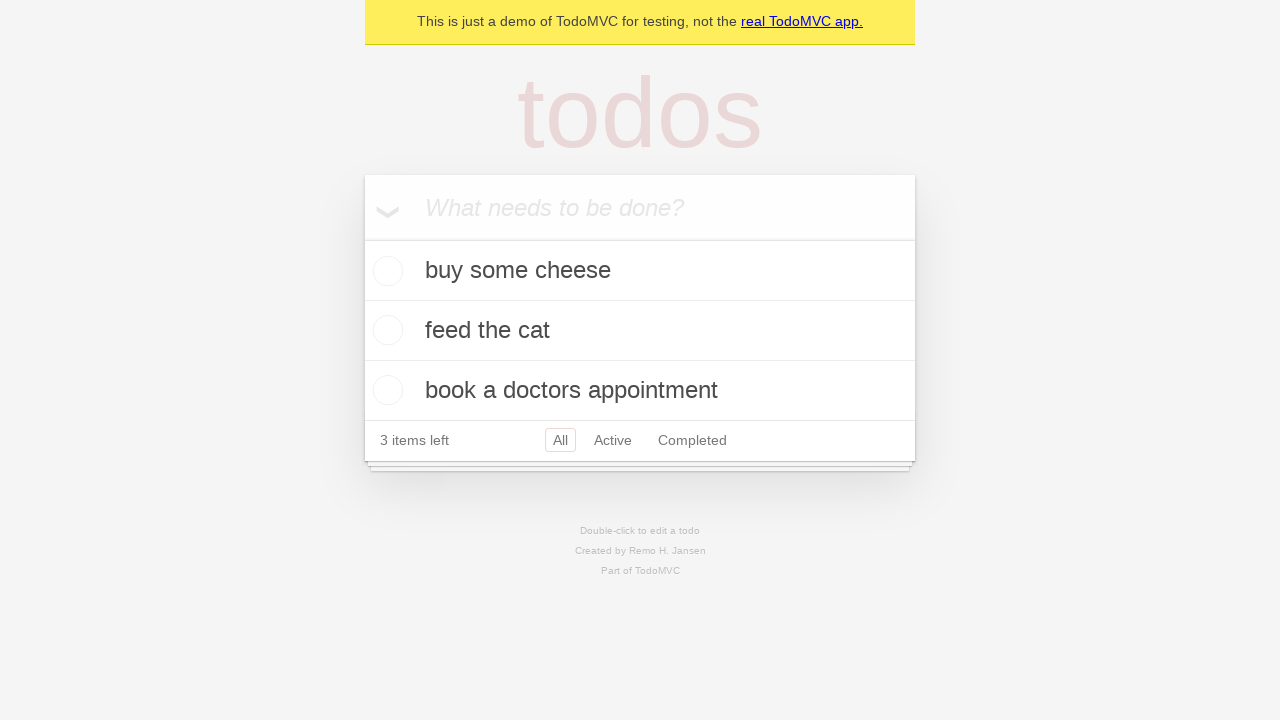

Waited for all three todo items to load
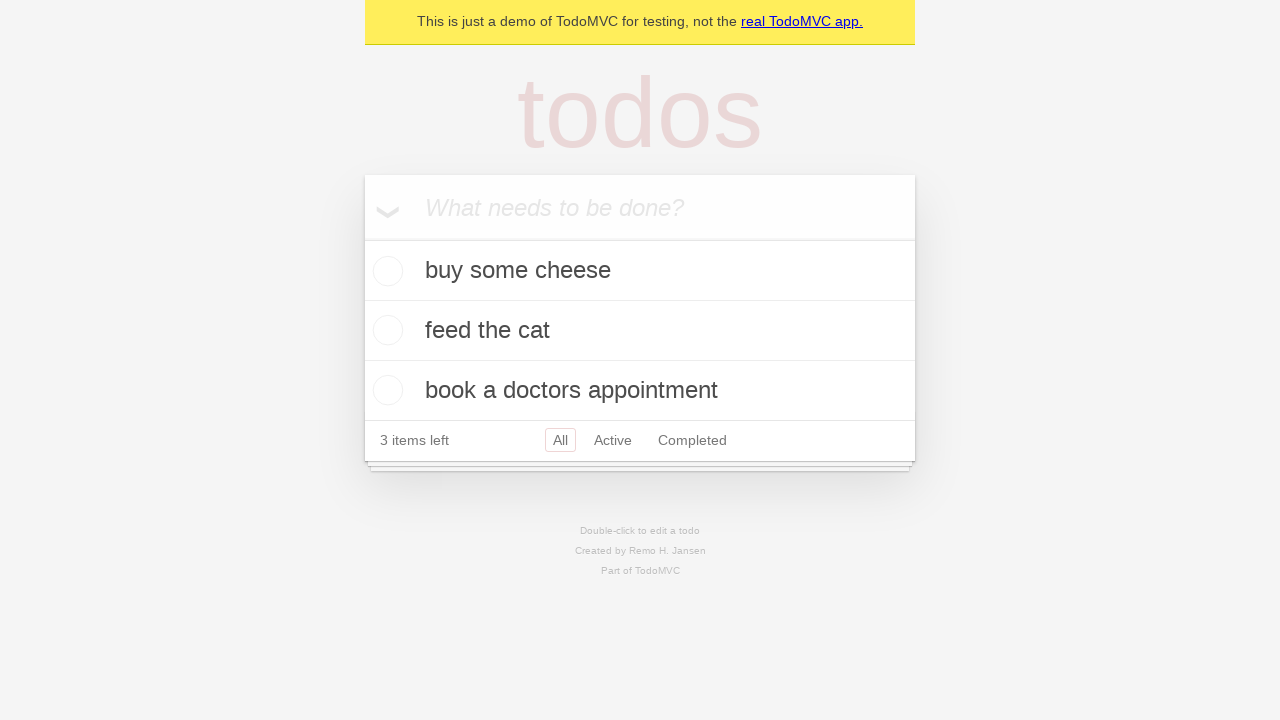

Double-clicked second todo item to enter edit mode at (640, 331) on .todo-list li >> nth=1
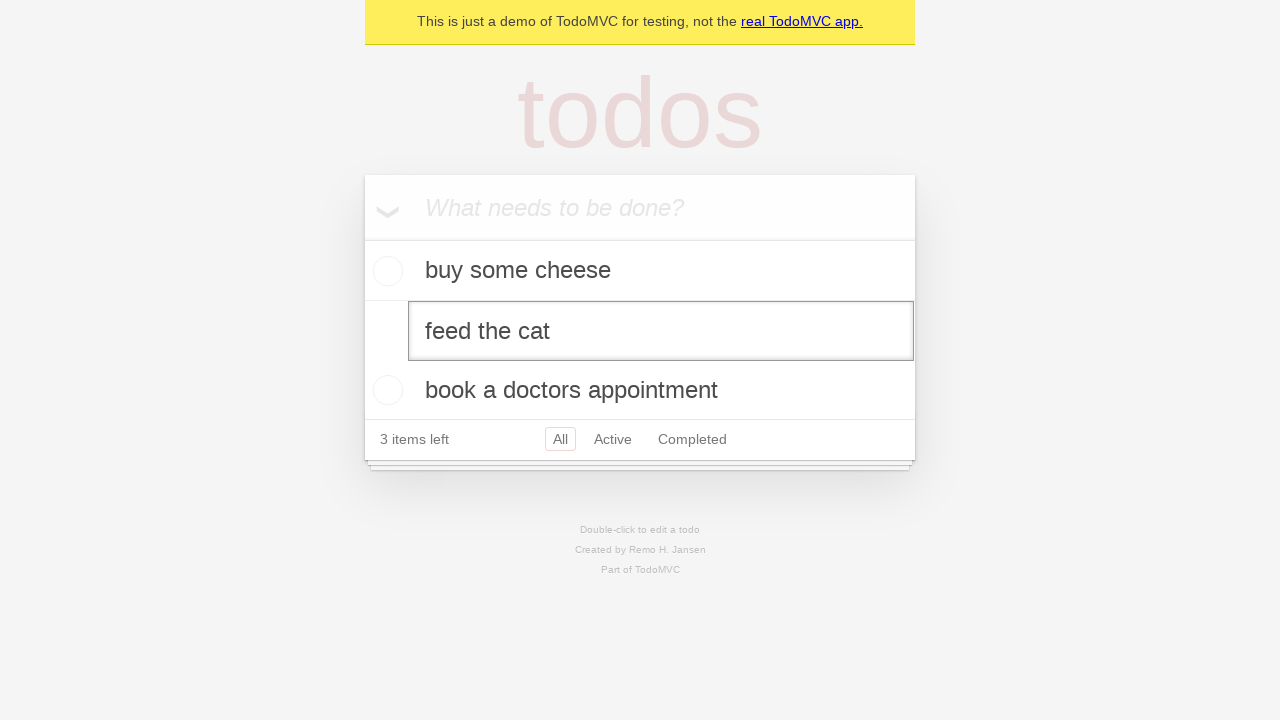

Filled edit field with new text 'buy some sausages' on .todo-list li >> nth=1 >> .edit
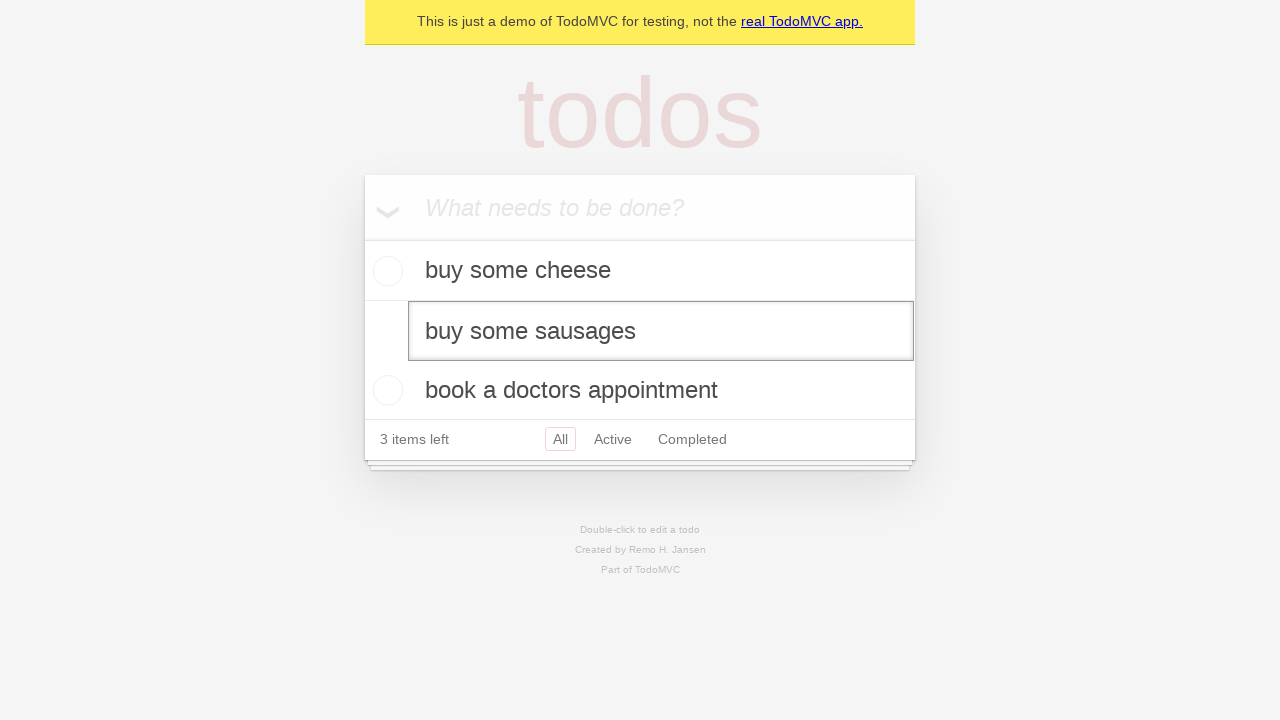

Pressed Enter to confirm todo edit on .todo-list li >> nth=1 >> .edit
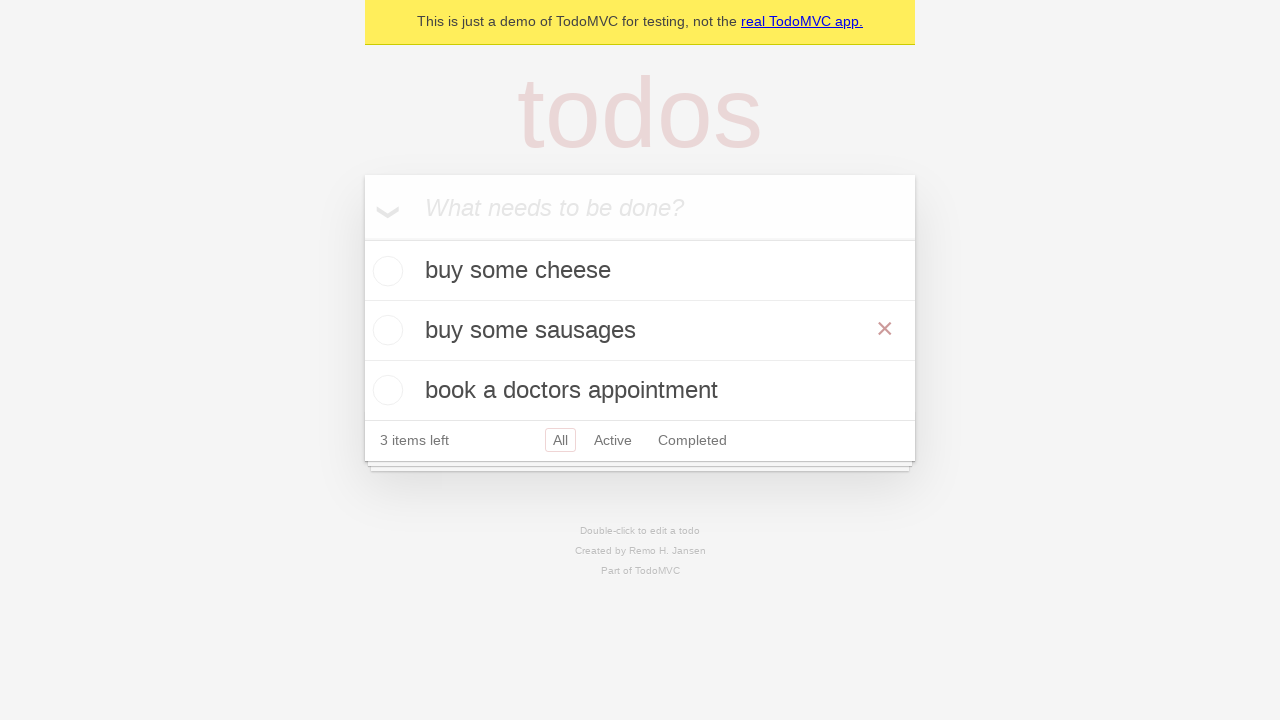

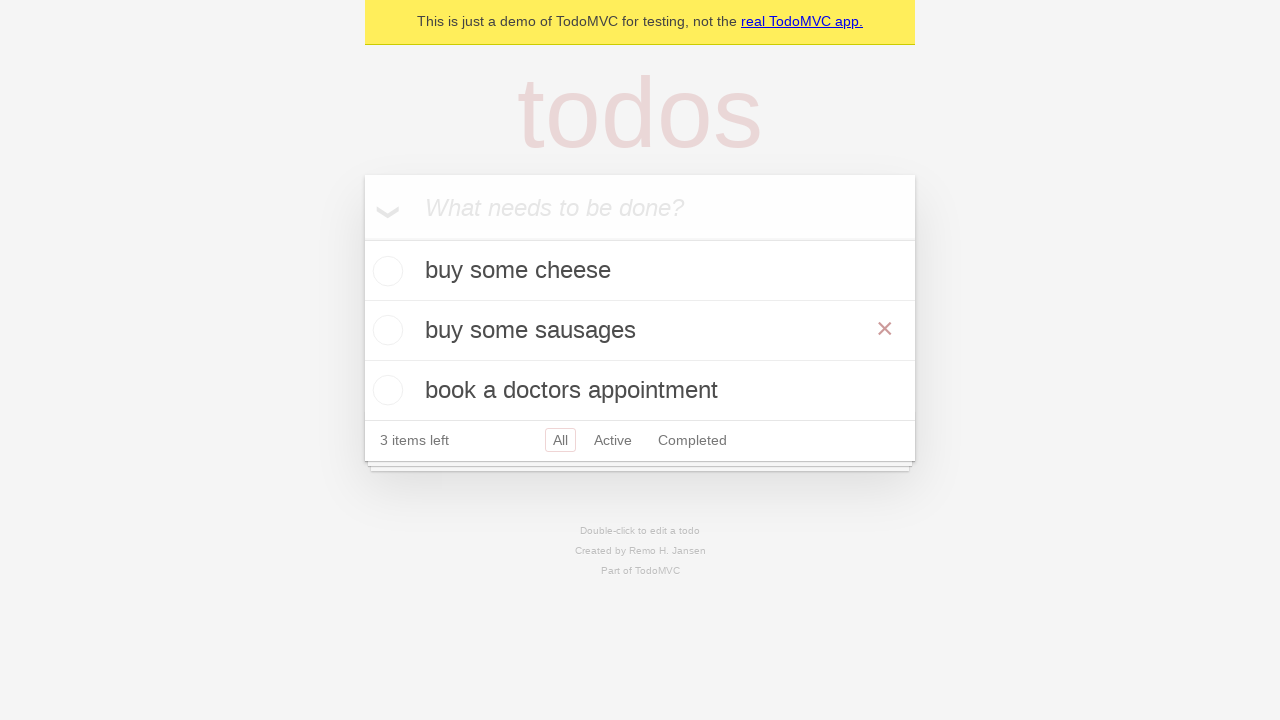